Tests the slow calculator by setting a delay, clicking number and operator buttons to perform a calculation, and verifying the result

Starting URL: https://bonigarcia.dev/selenium-webdriver-java/slow-calculator.html

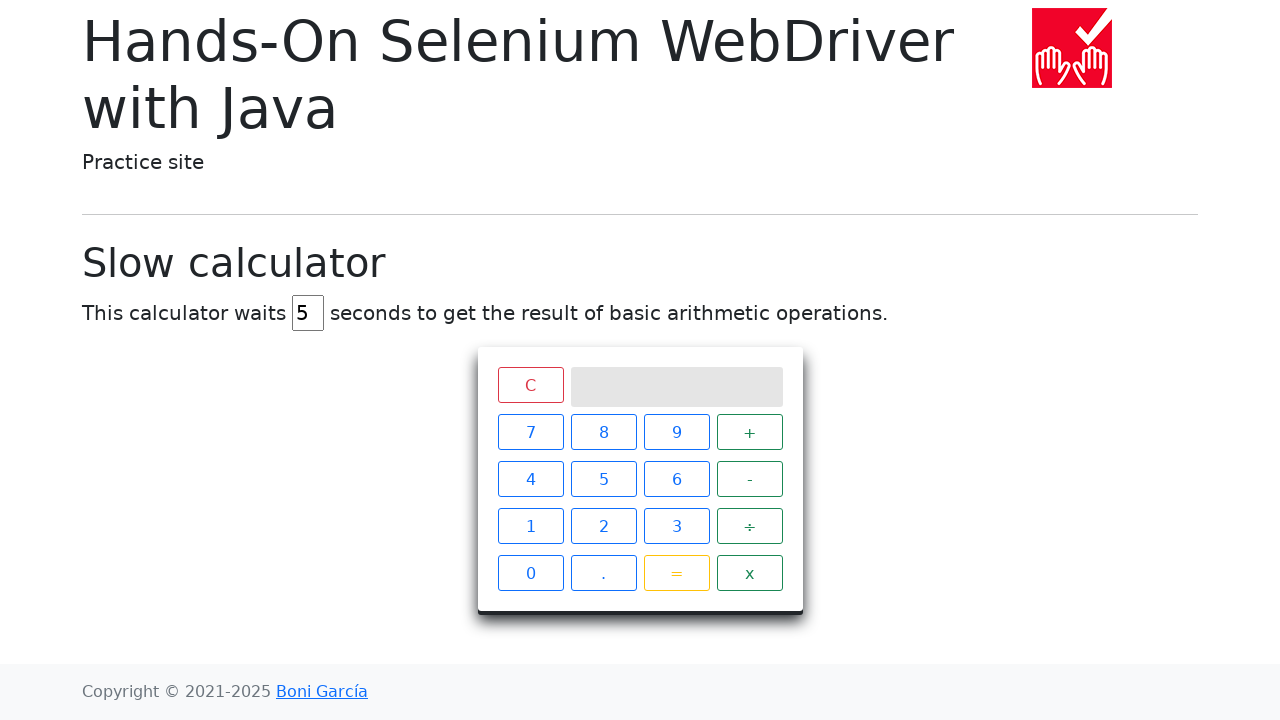

Cleared delay input field on #delay
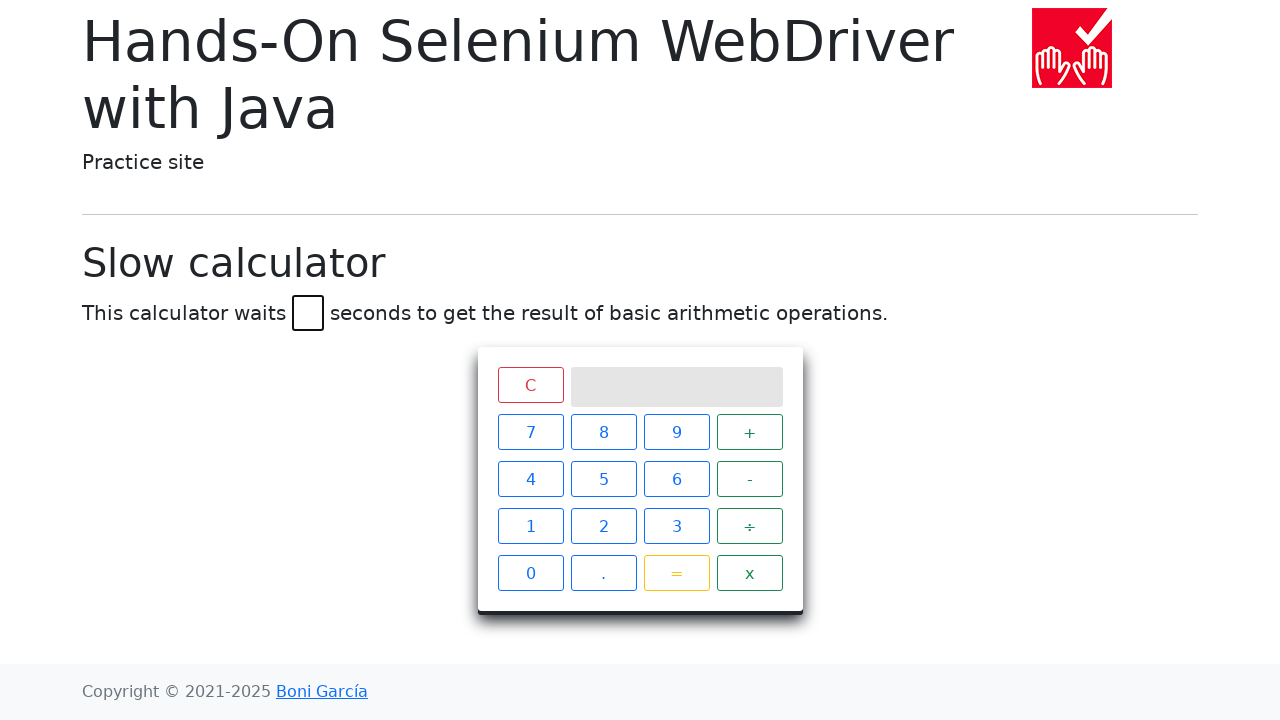

Filled delay input with 2 seconds on #delay
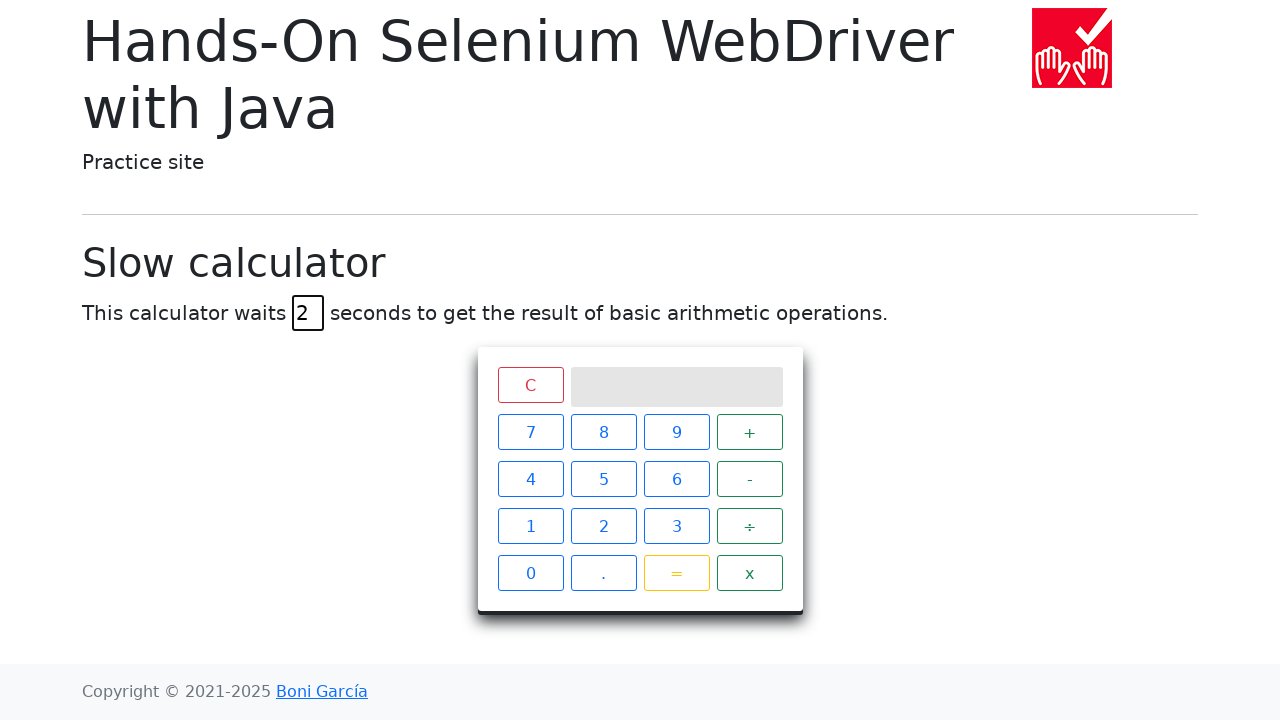

Clicked number 5 at (604, 479) on xpath=//span[text()='5']
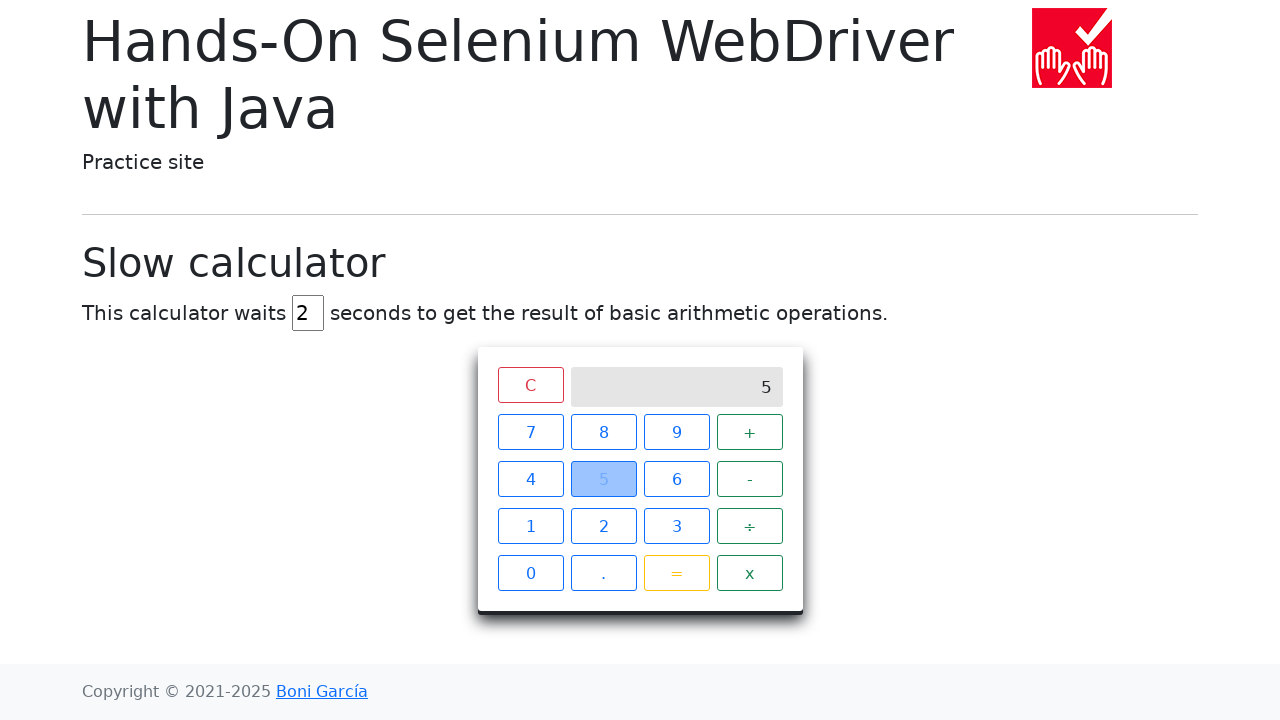

Clicked addition operator (+) at (750, 432) on xpath=//span[text()='+']
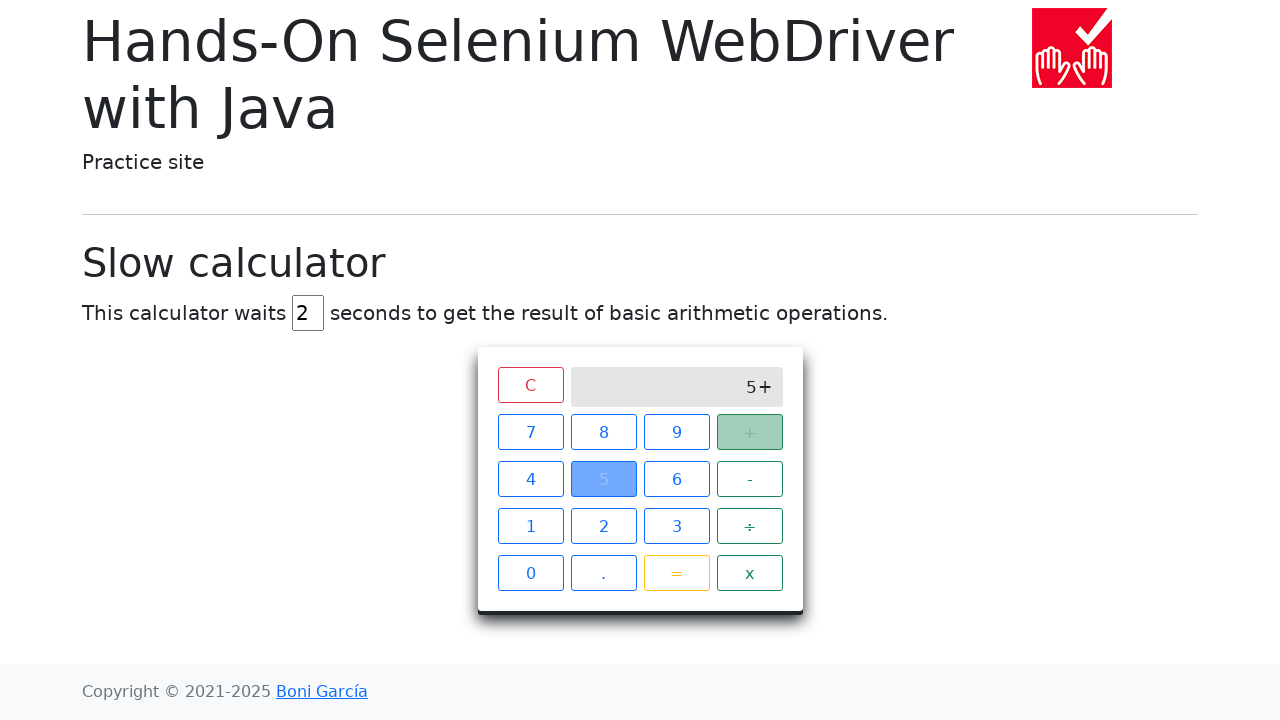

Clicked number 3 at (676, 526) on xpath=//span[text()='3']
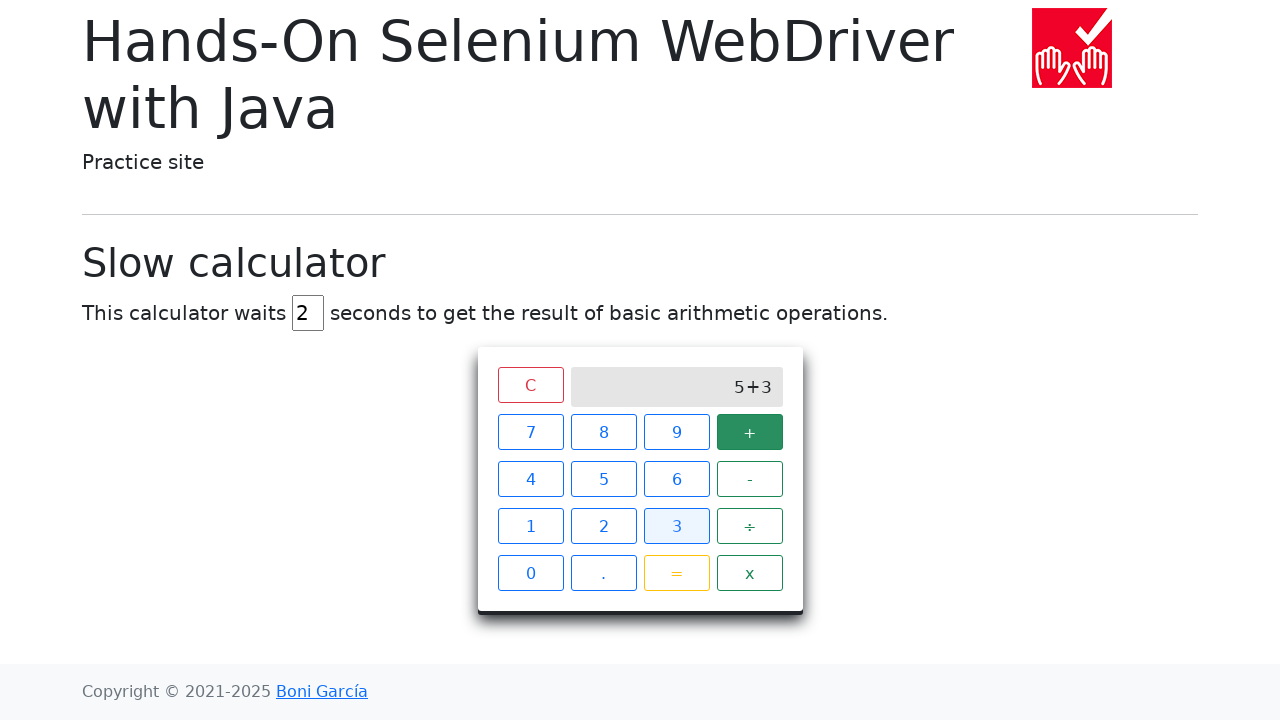

Clicked equals button to perform calculation at (676, 573) on xpath=//span[text()='=']
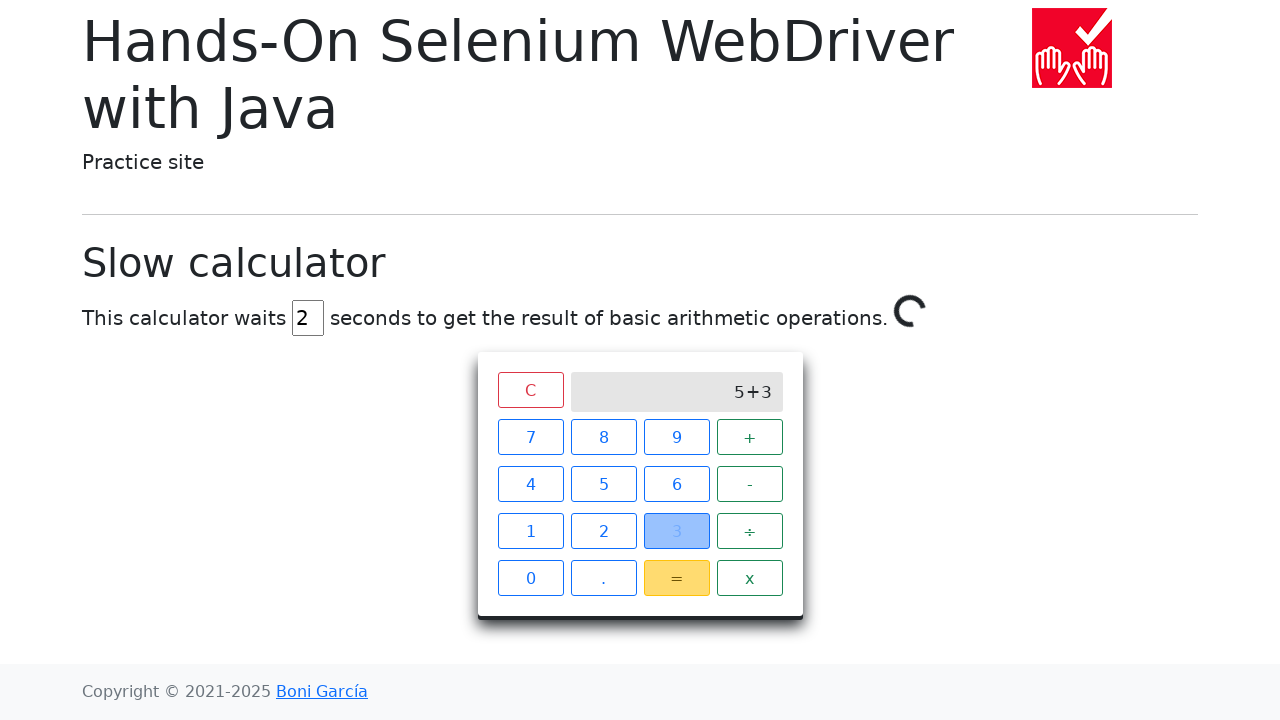

Waited 2500ms for calculation to complete
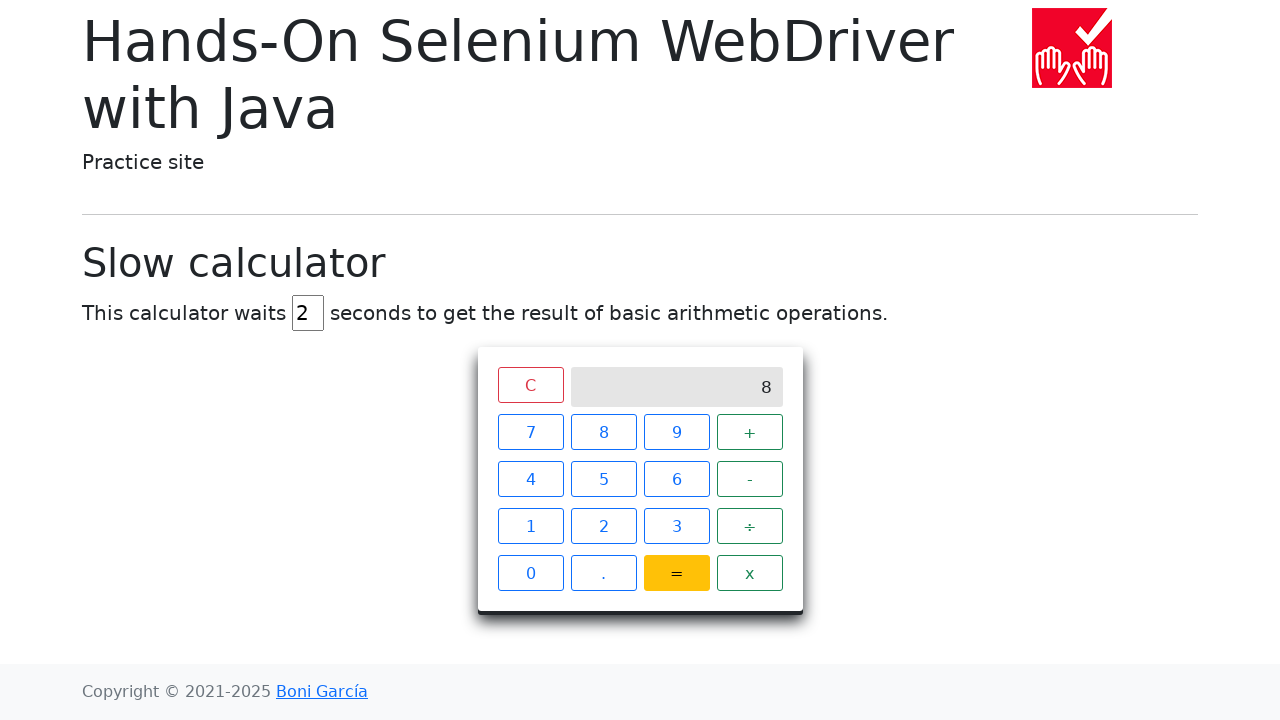

Retrieved calculator result: 8
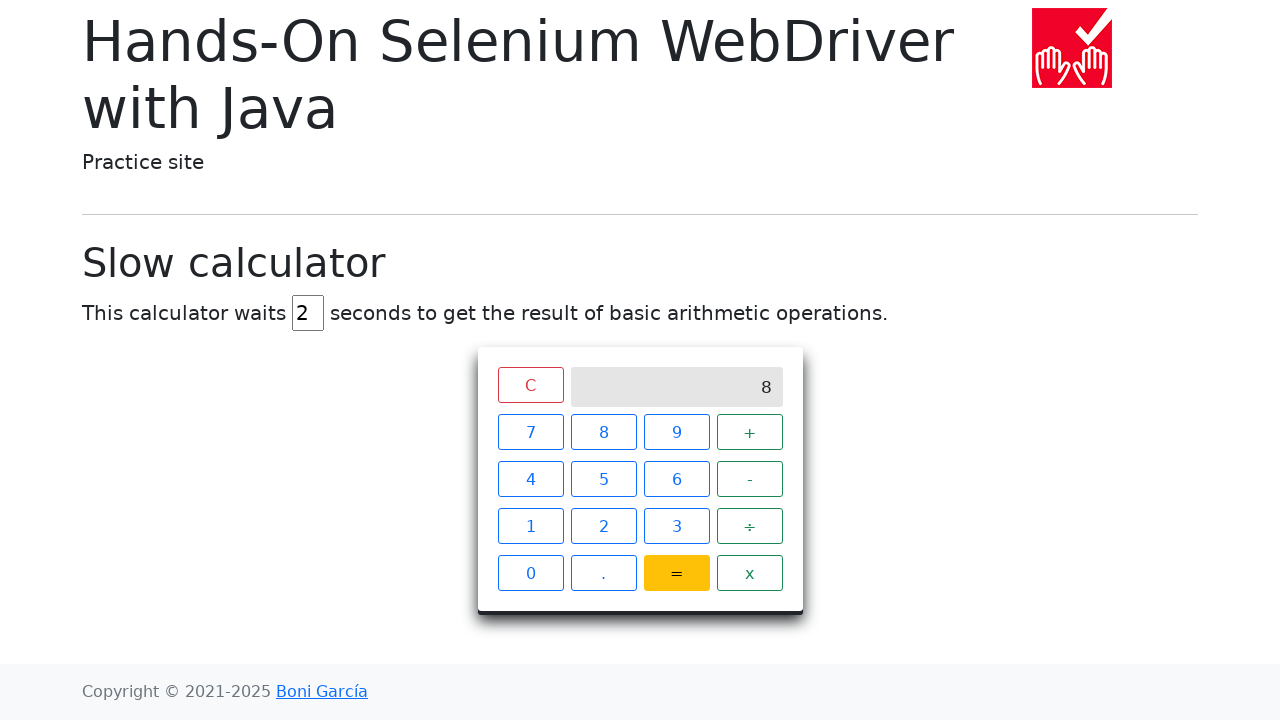

Verified result 8 equals expected value 8
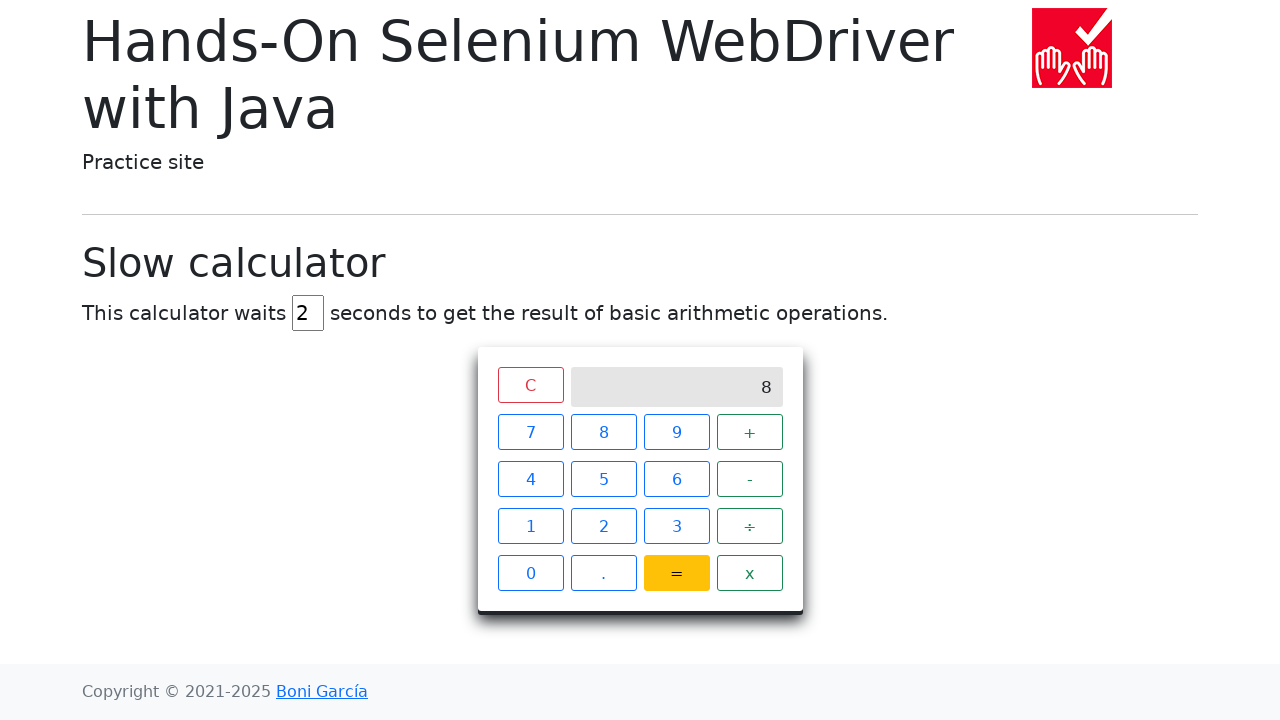

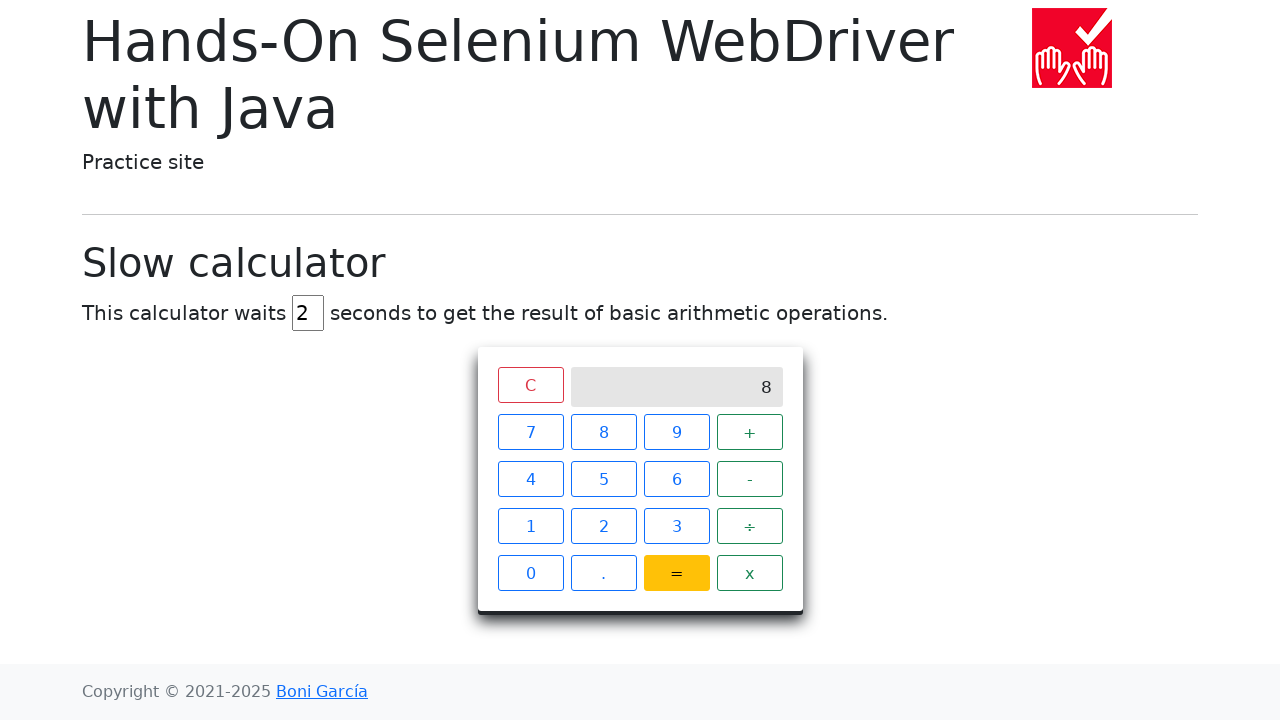